Tests hover functionality by hovering over a user avatar to reveal hidden content, then clicking the View Profile link

Starting URL: https://the-internet.herokuapp.com/hovers

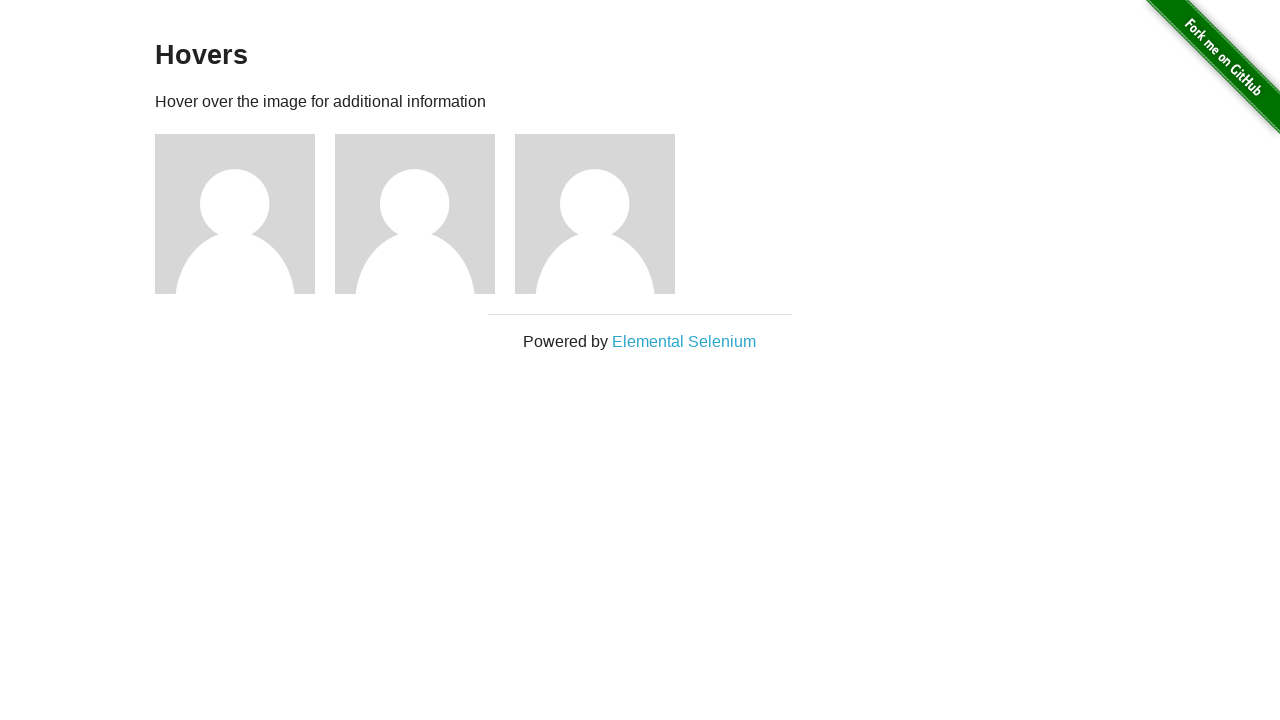

Hovered over first user avatar to reveal hidden content at (245, 214) on xpath=//*[@id='content']/div/div[1]
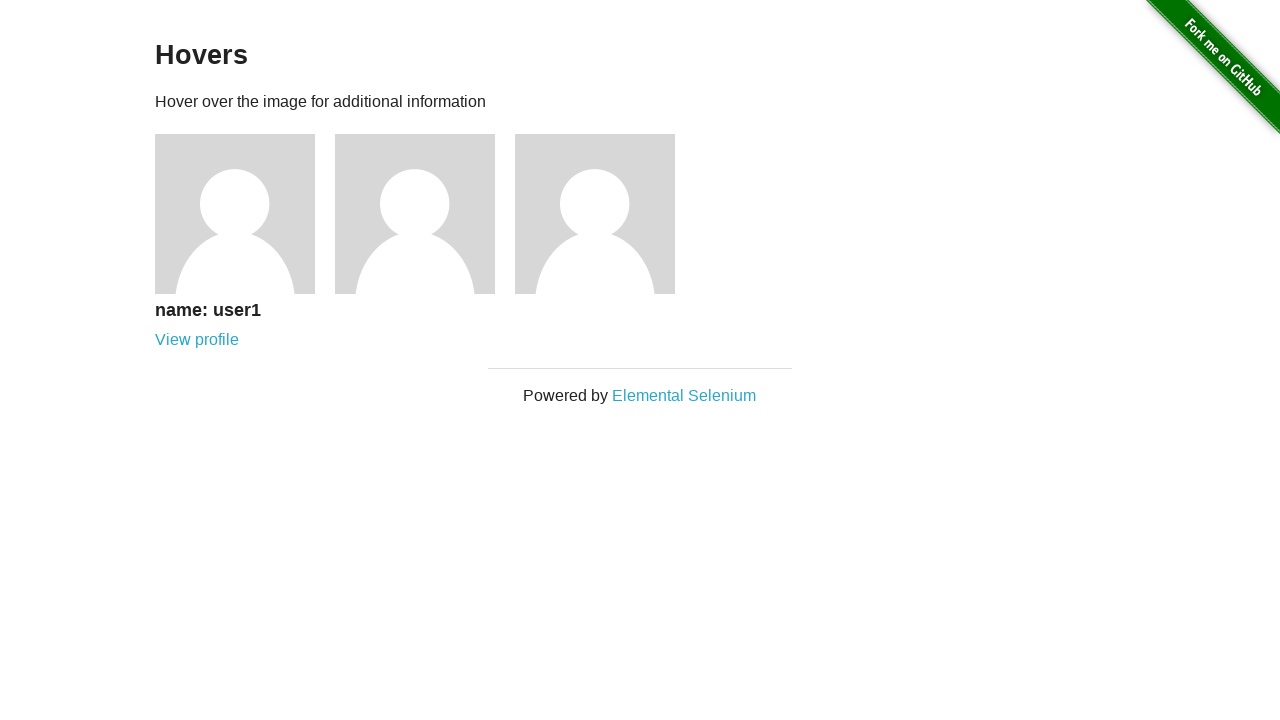

Clicked View Profile link at (197, 340) on xpath=//*[@id='content']/div/div[1]/div/a
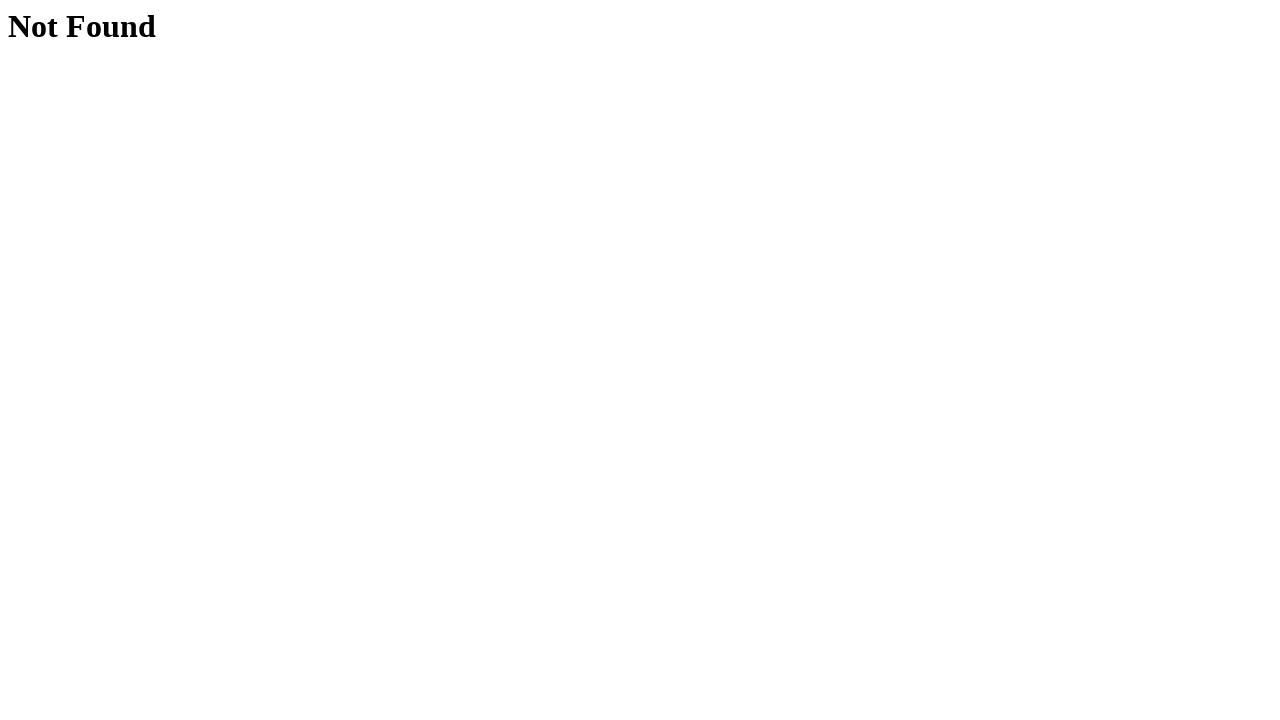

Not Found message appeared
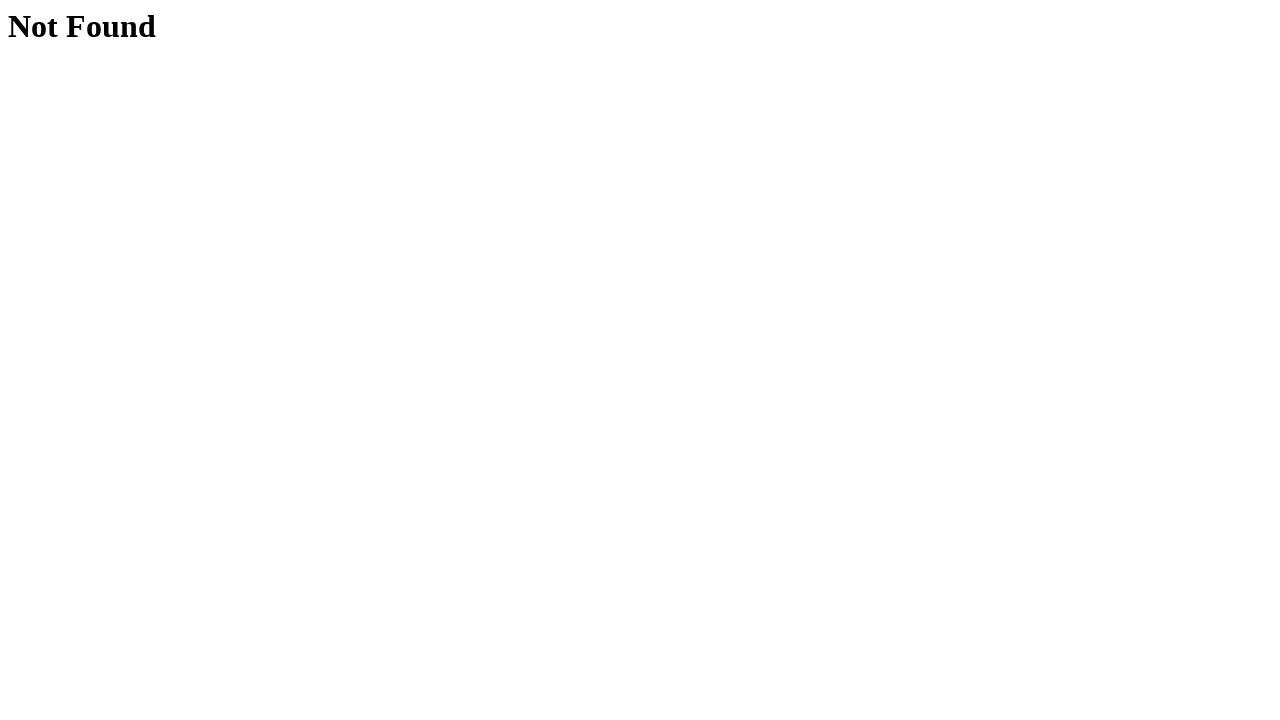

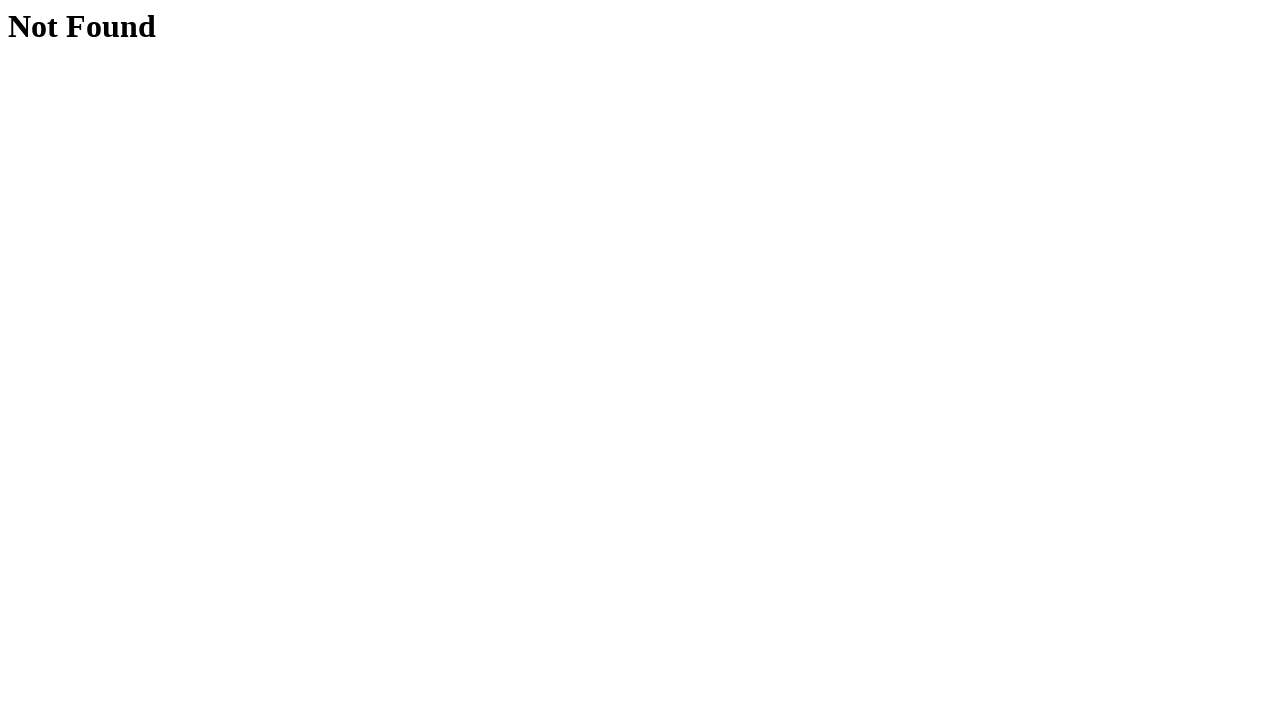